Tests navigation to the Test Cases page and refreshes it

Starting URL: https://www.automationexercise.com/

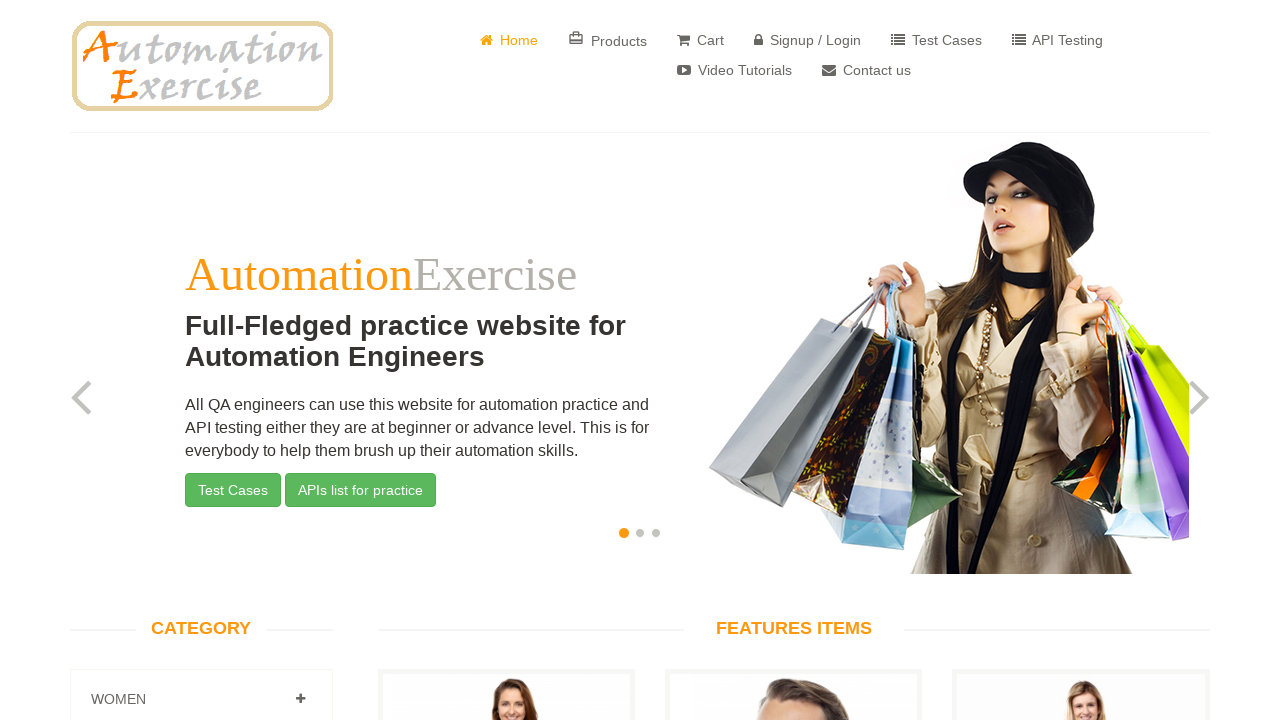

Clicked on Test Cases link in navigation at (936, 40) on a[href='/test_cases']
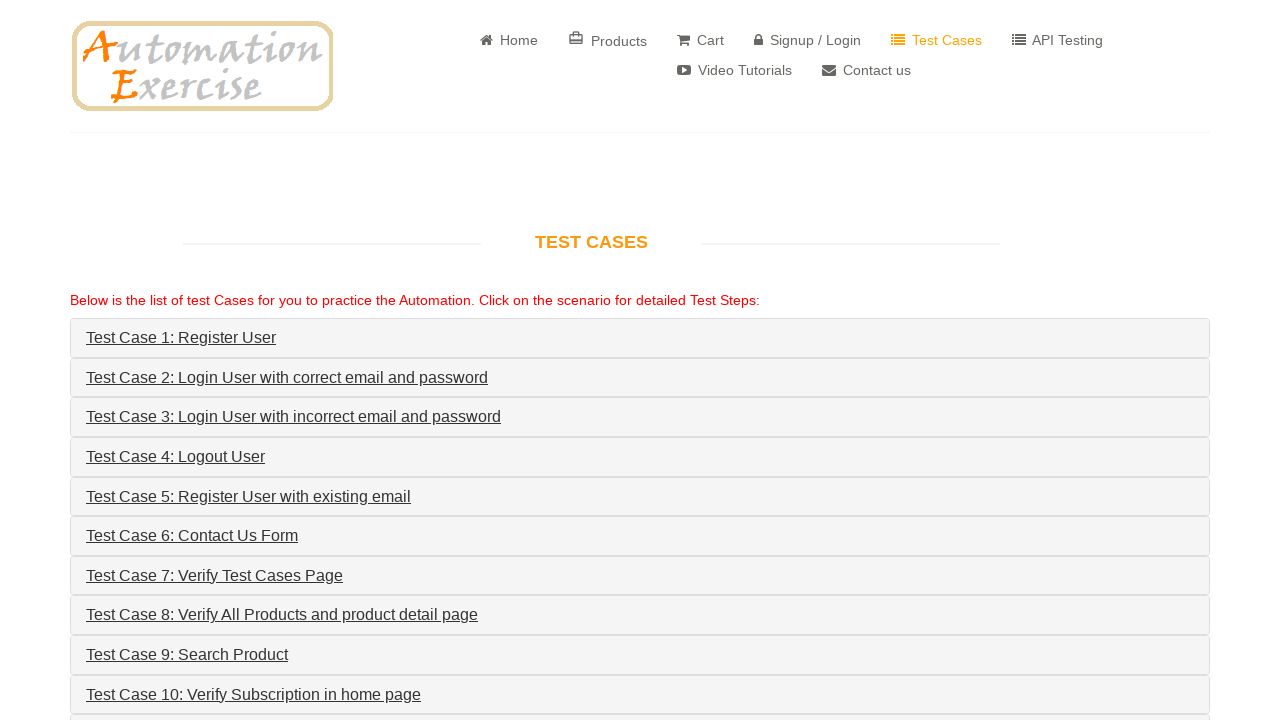

Navigated directly to Test Cases page
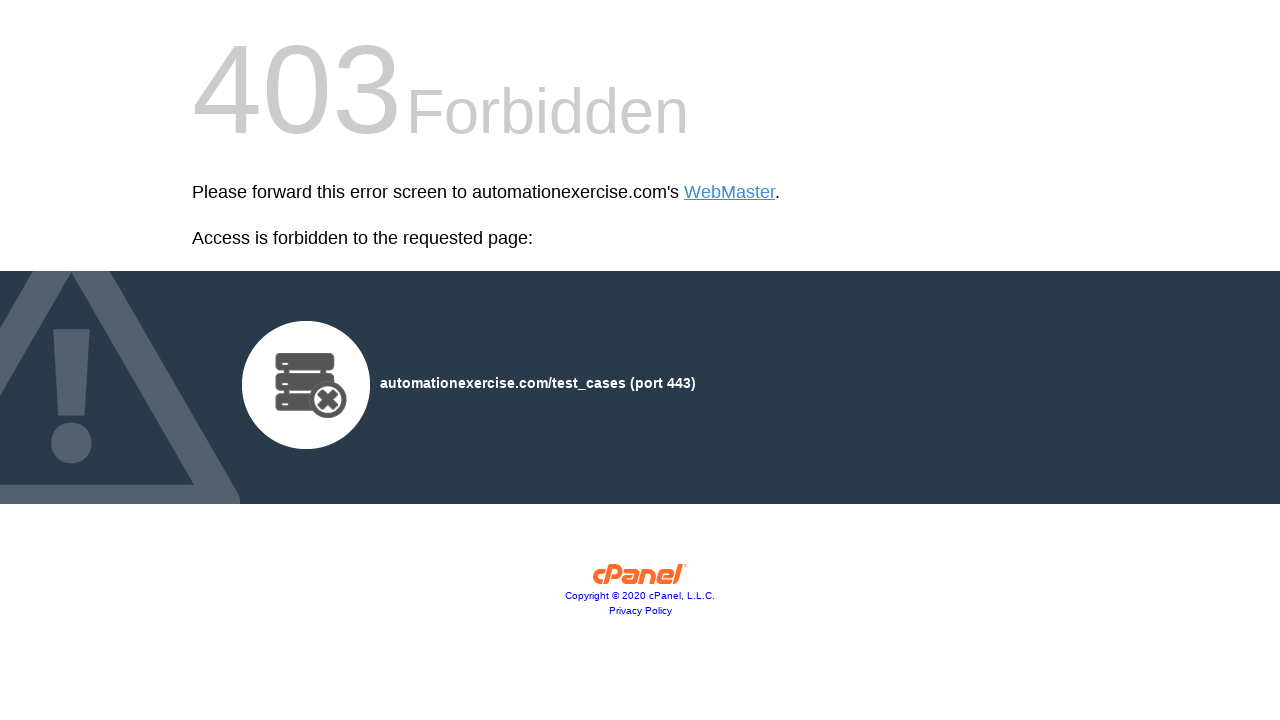

Refreshed the Test Cases page
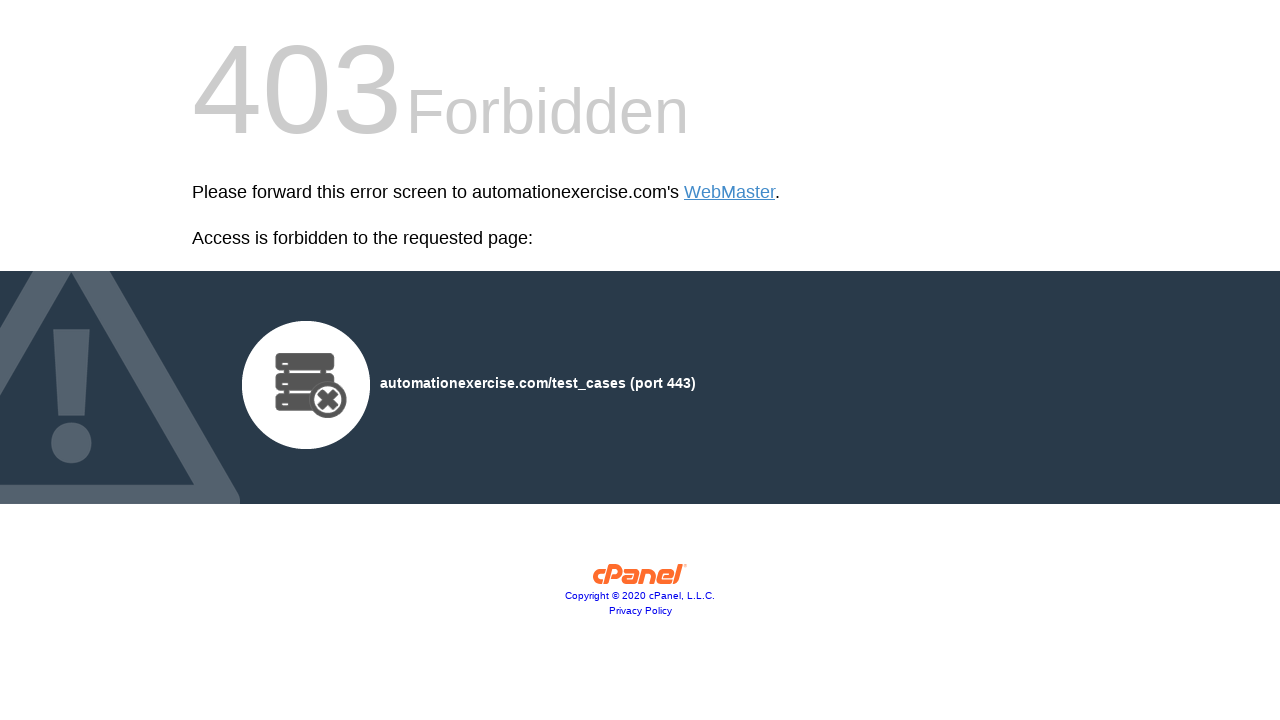

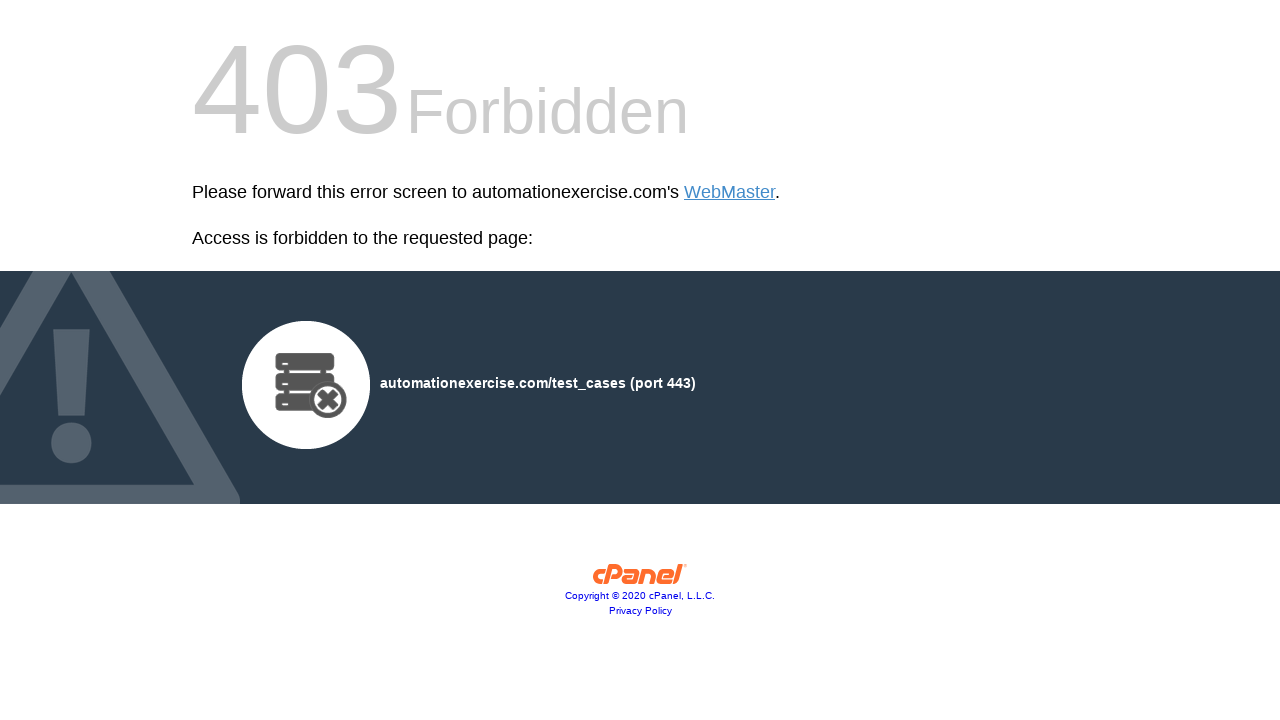